Tests right-click context menu functionality by performing a context click on a target element and verifying the context menu appears with the expected "Copy" option.

Starting URL: https://swisnl.github.io/jQuery-contextMenu/demo.html

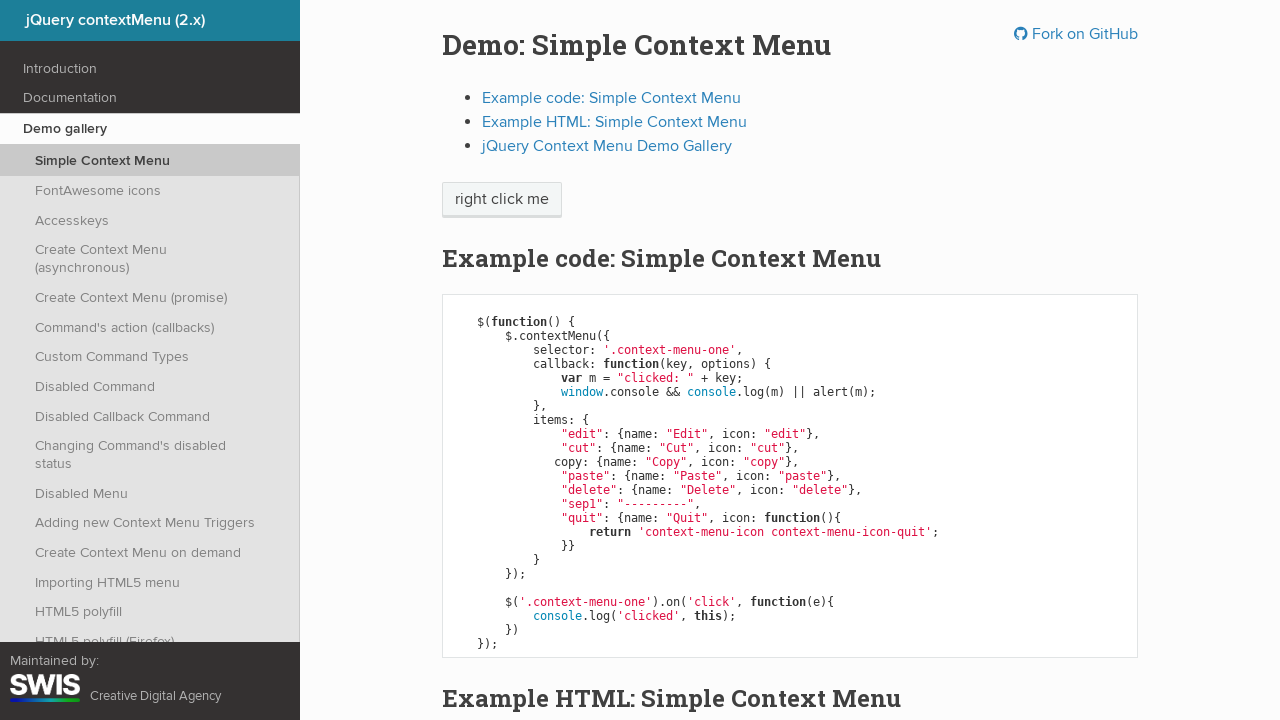

Located right-click target element
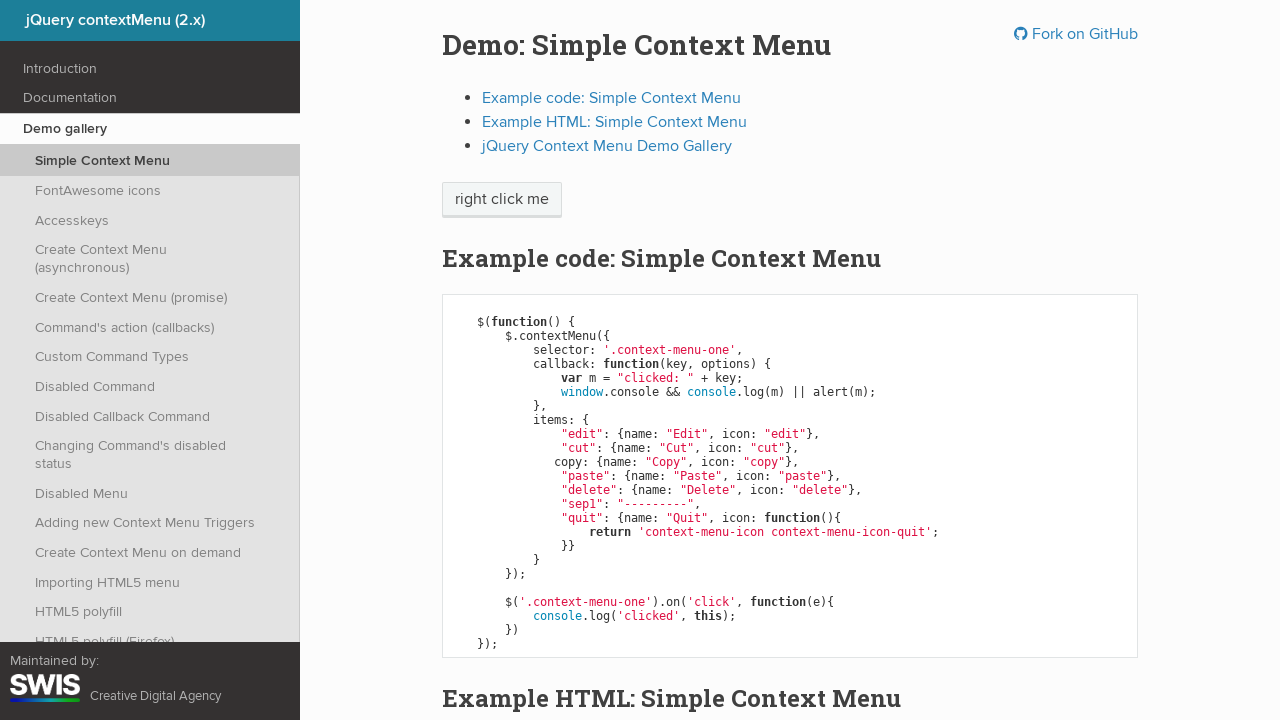

Performed right-click on target element at (502, 200) on xpath=//span[contains(text(),'right click me')]
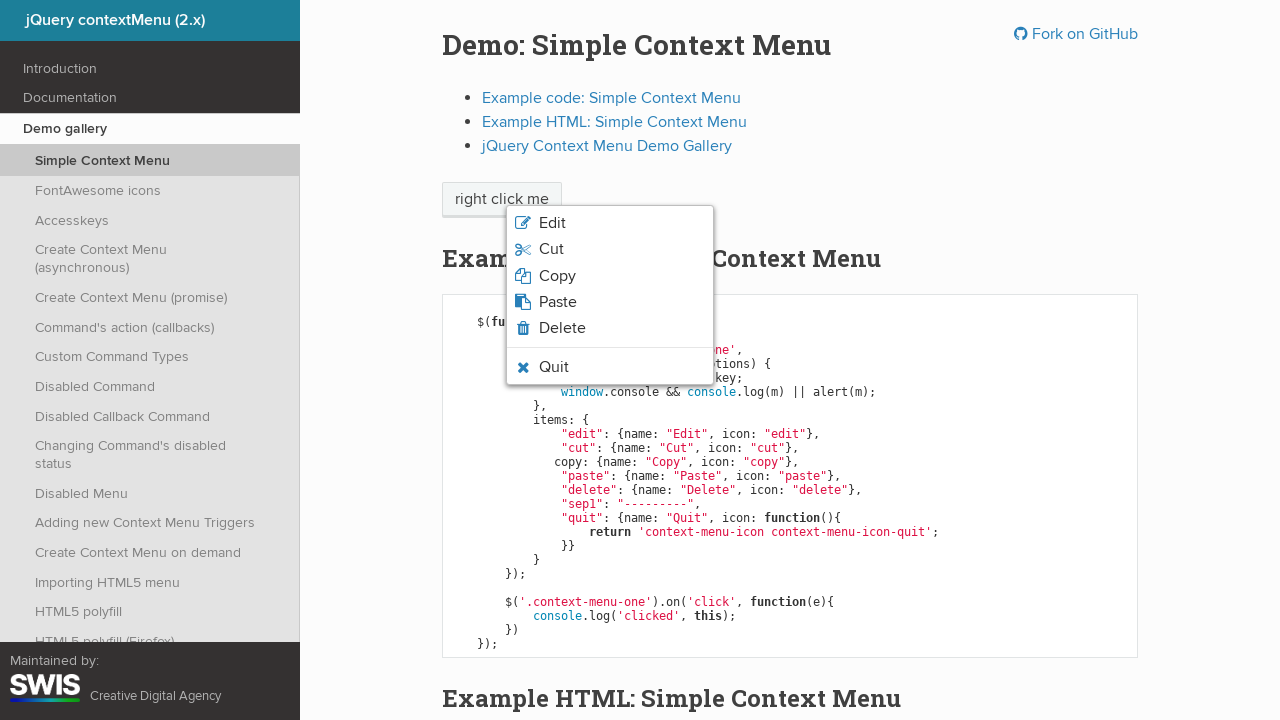

Context menu appeared with Copy option visible
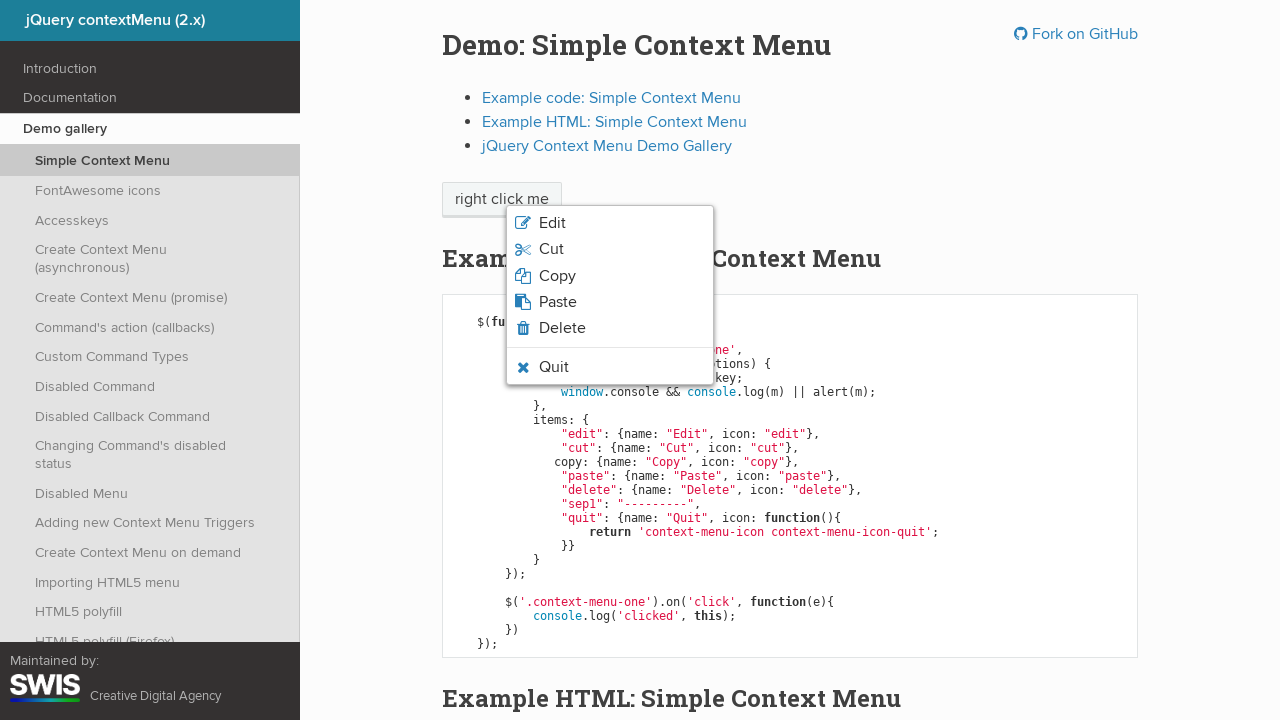

Retrieved Copy option text: 'Copy'
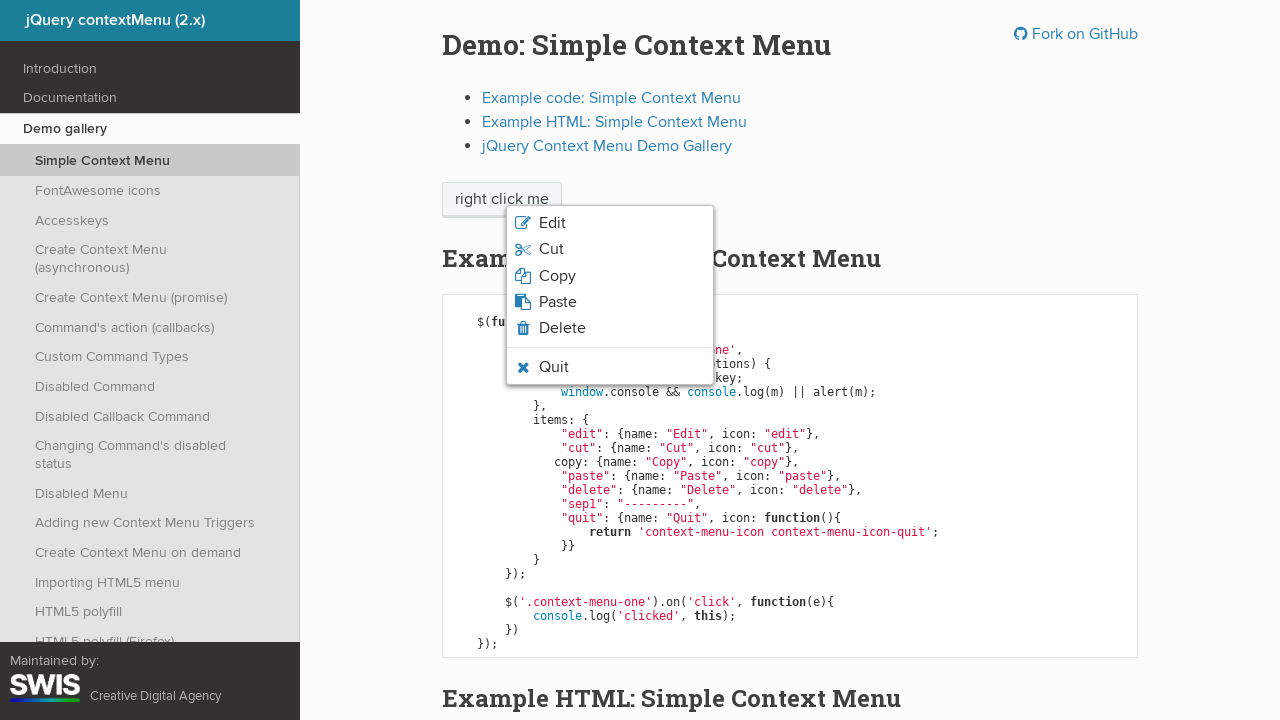

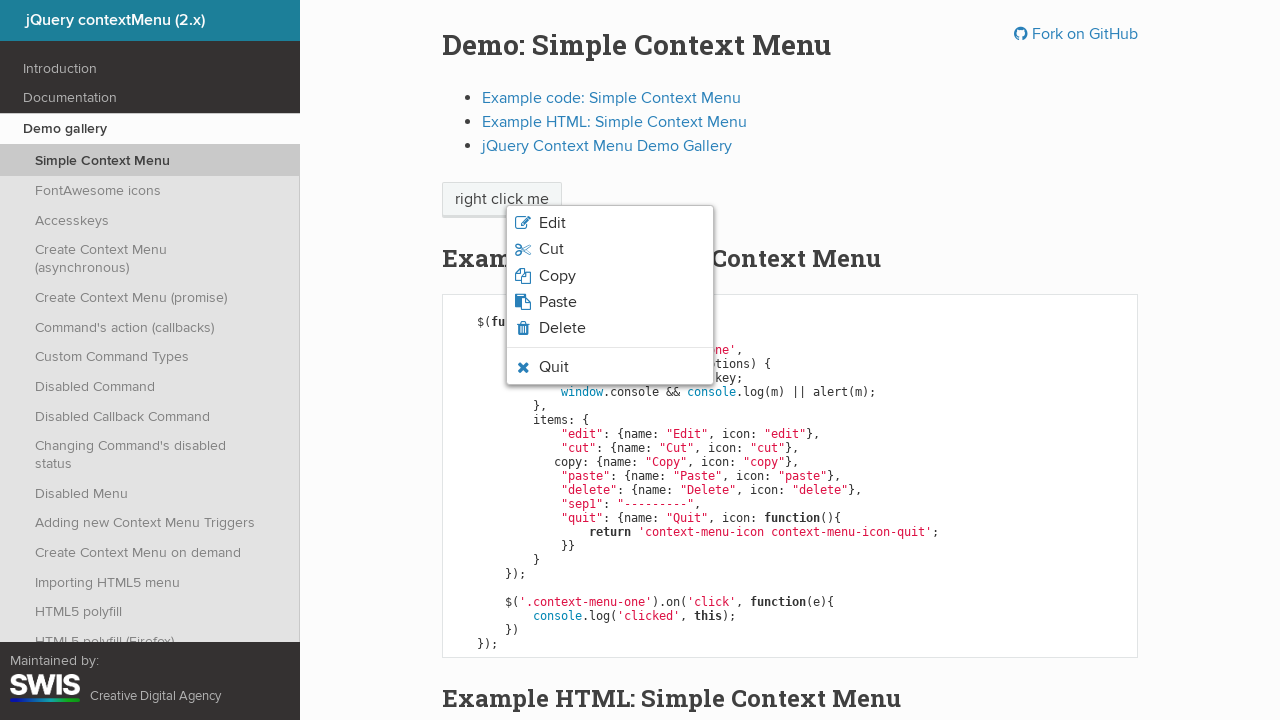